Tests that entered text is trimmed when editing a todo item

Starting URL: https://demo.playwright.dev/todomvc

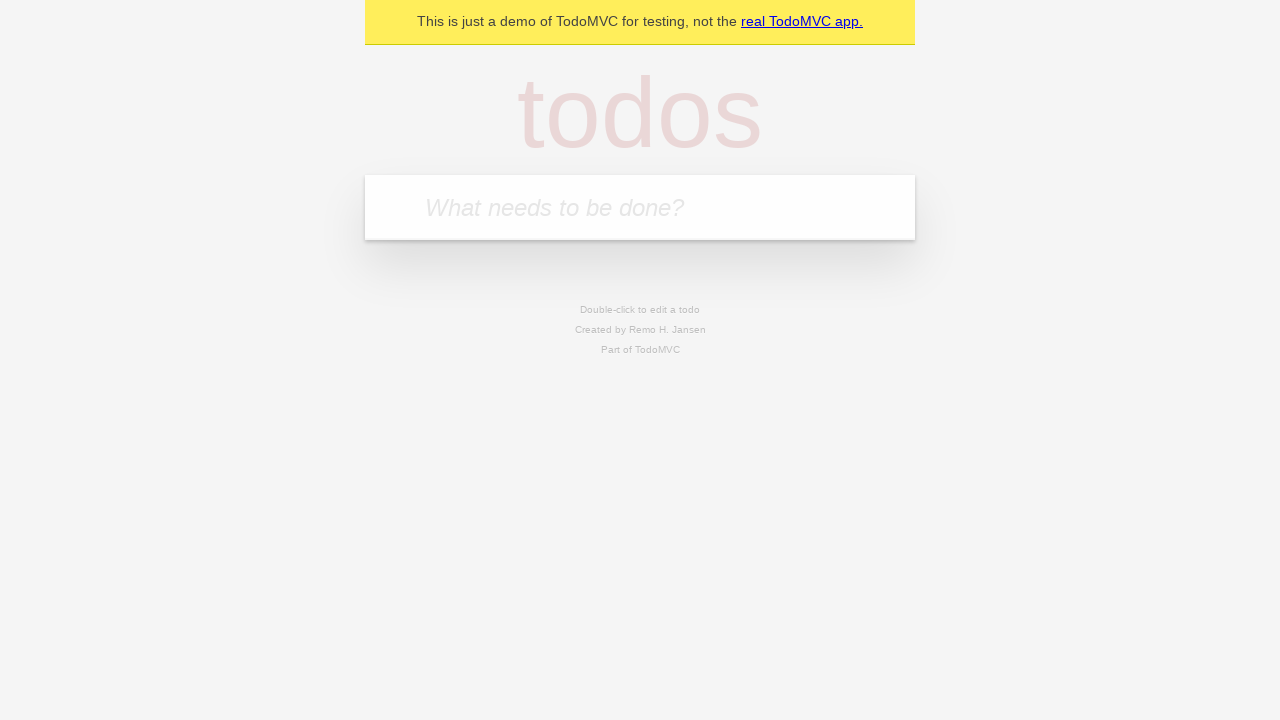

Filled first todo input with 'buy some cheese' on internal:attr=[placeholder="What needs to be done?"i]
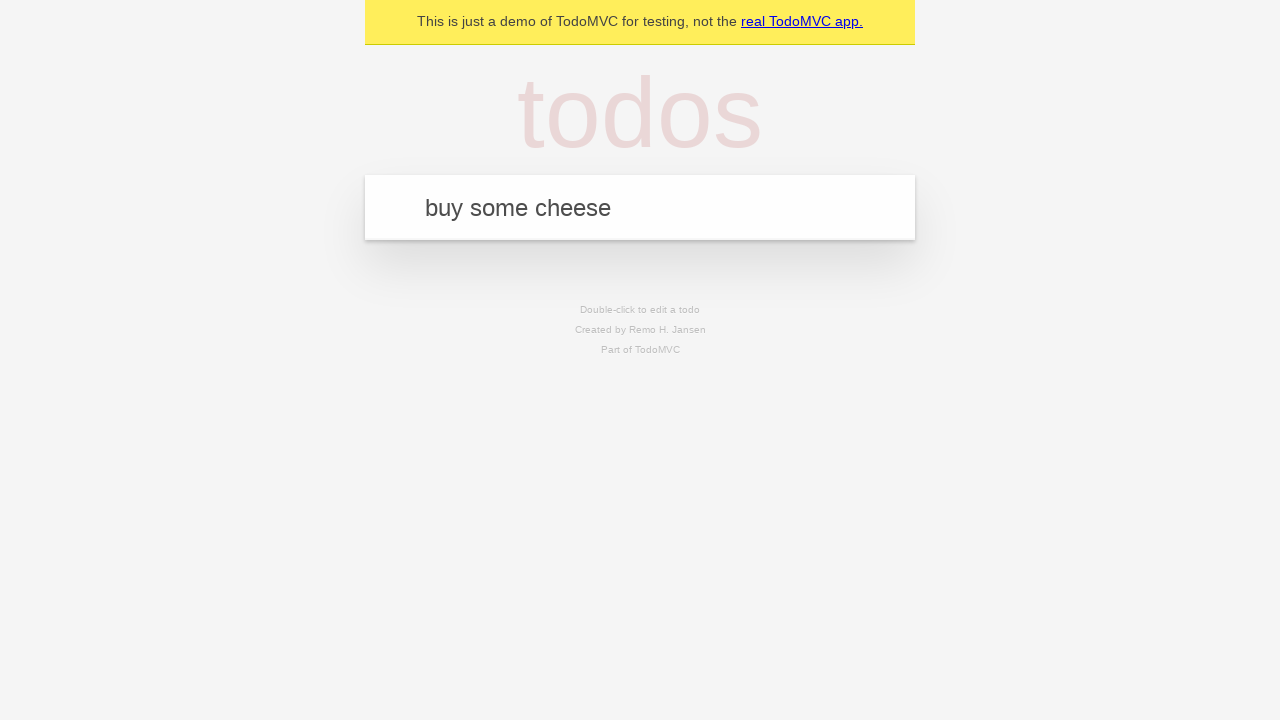

Pressed Enter to create first todo on internal:attr=[placeholder="What needs to be done?"i]
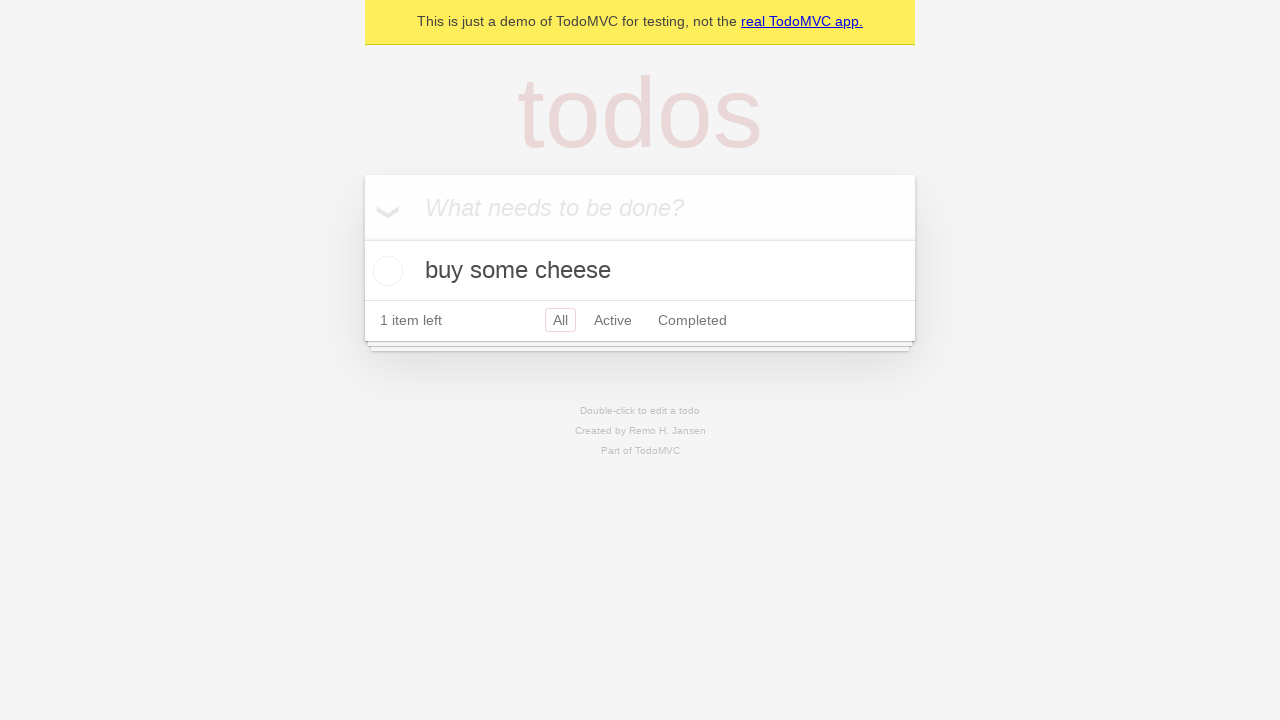

Filled second todo input with 'feed the cat' on internal:attr=[placeholder="What needs to be done?"i]
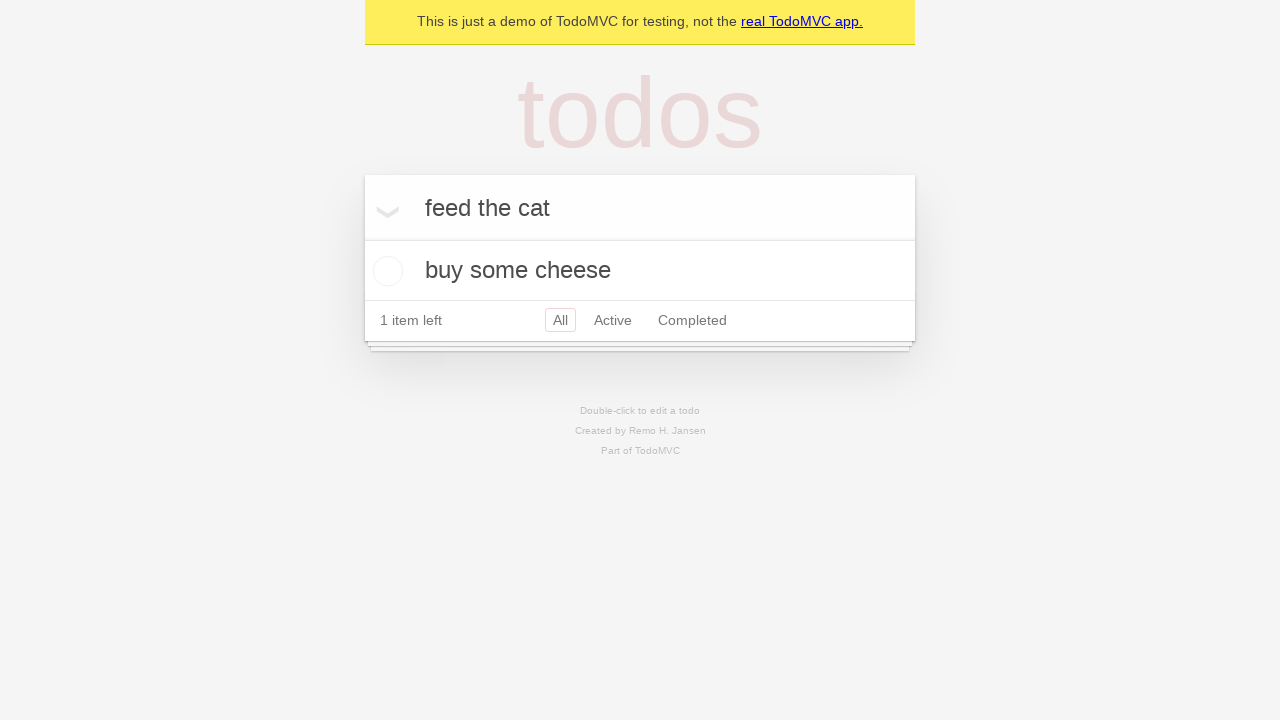

Pressed Enter to create second todo on internal:attr=[placeholder="What needs to be done?"i]
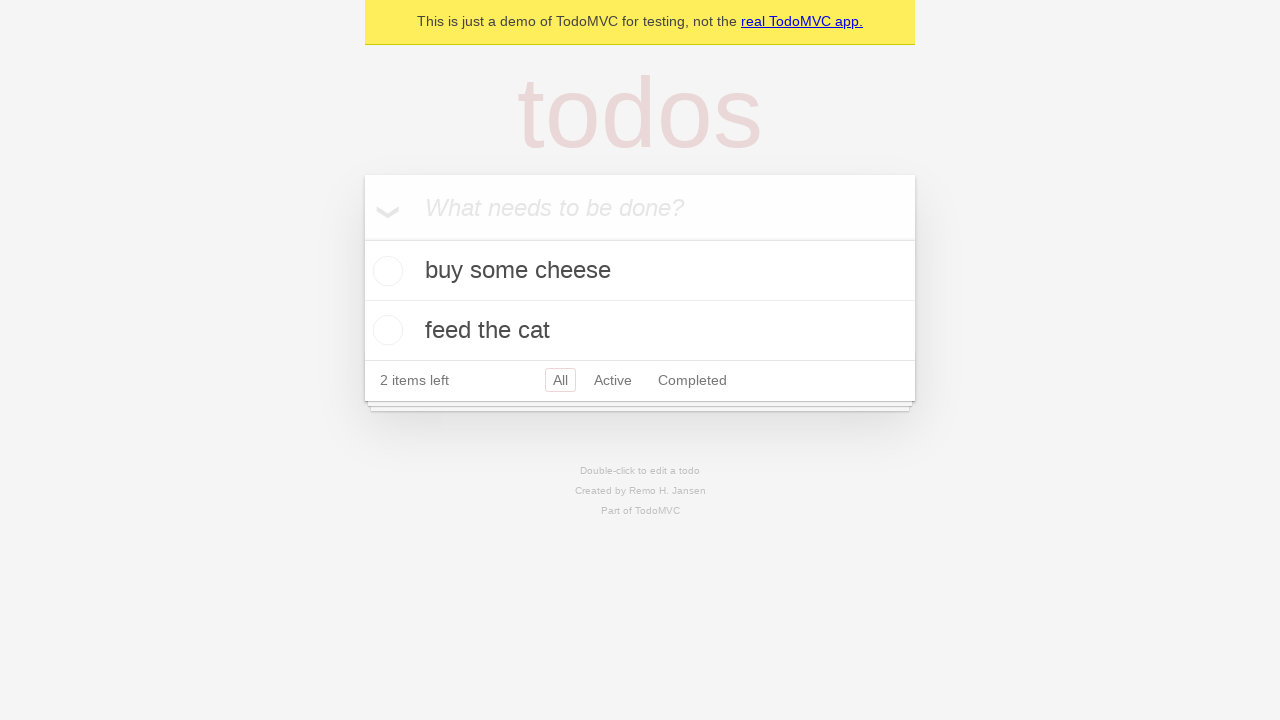

Filled third todo input with 'book a doctors appointment' on internal:attr=[placeholder="What needs to be done?"i]
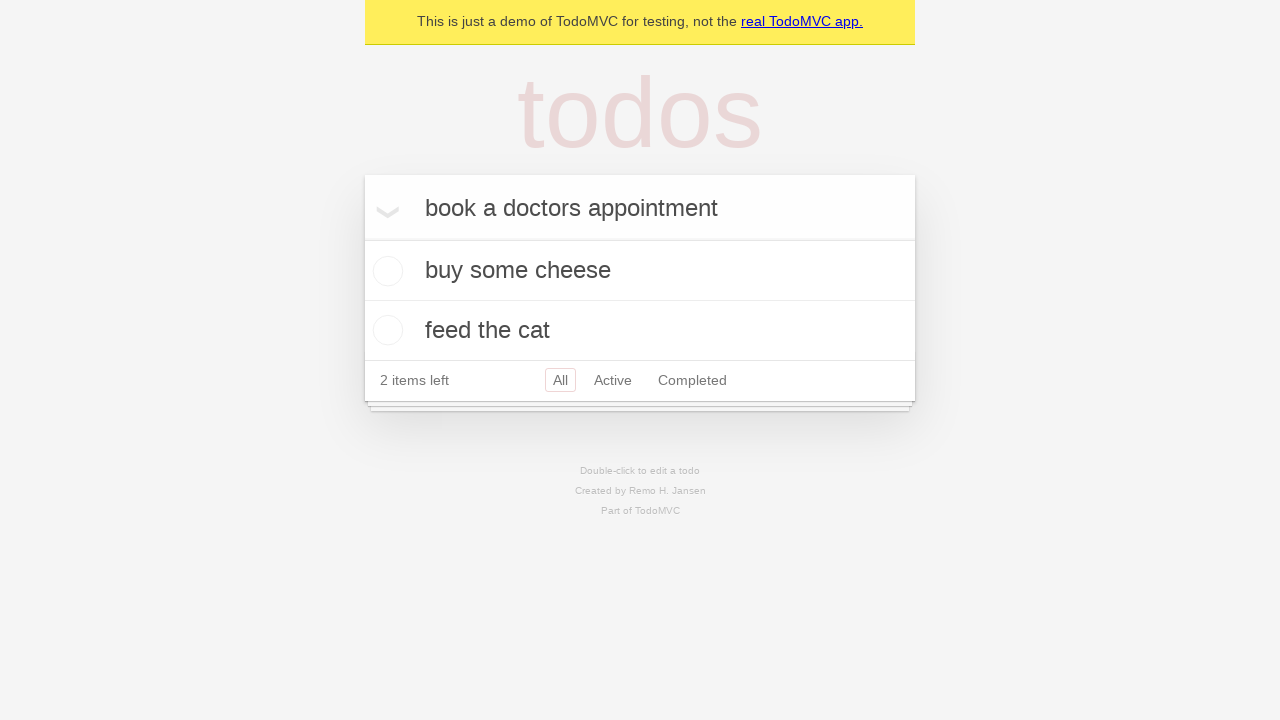

Pressed Enter to create third todo on internal:attr=[placeholder="What needs to be done?"i]
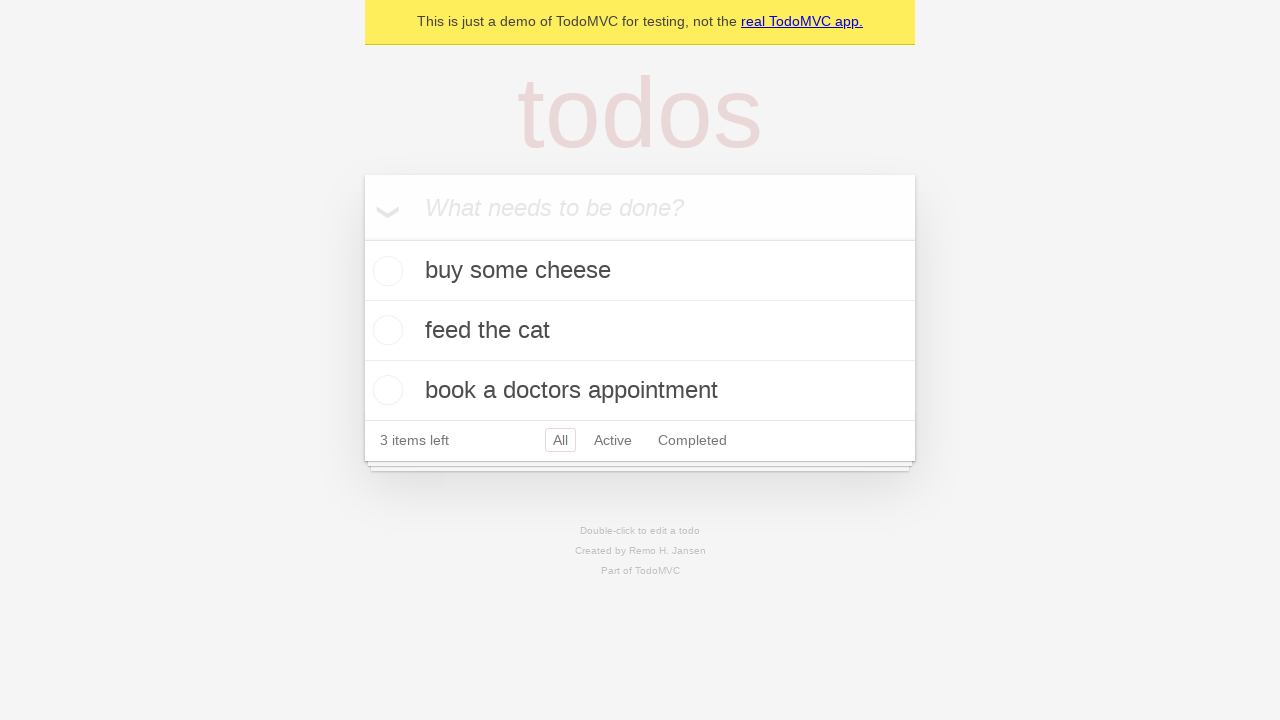

Double-clicked second todo item to enter edit mode at (640, 331) on internal:testid=[data-testid="todo-item"s] >> nth=1
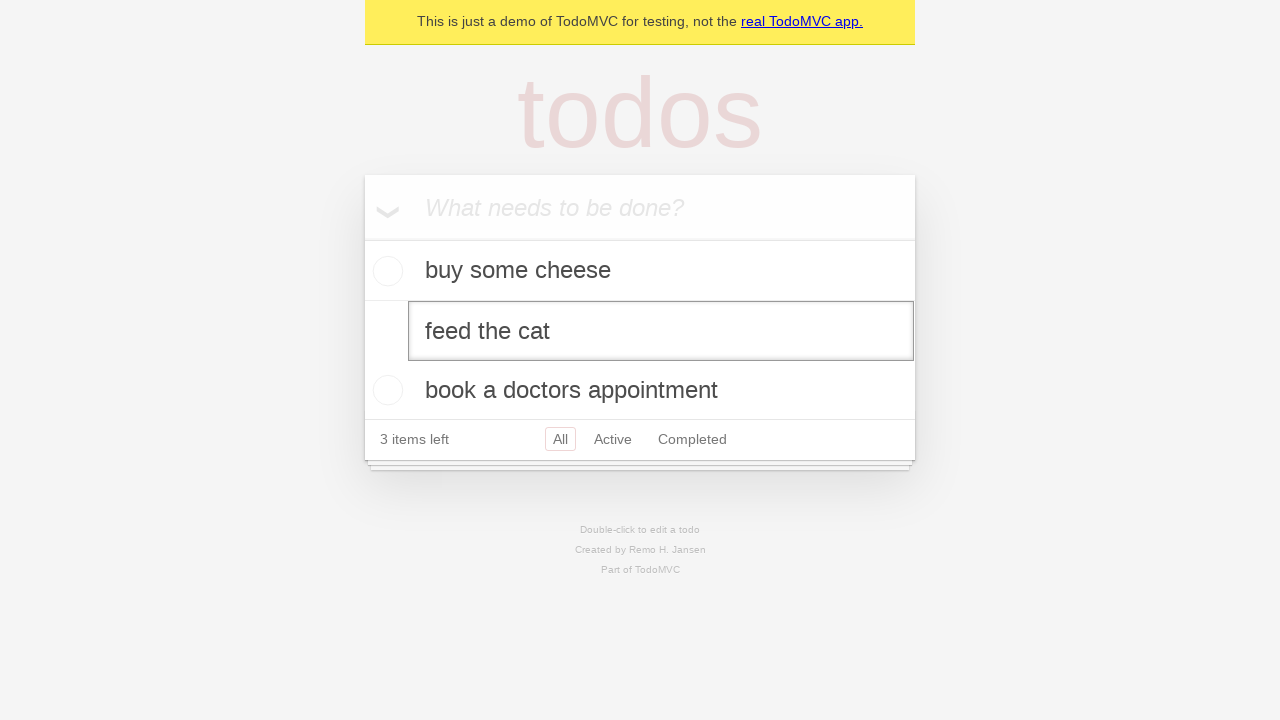

Filled edit textbox with '    buy some sausages    ' (with leading and trailing whitespace) on internal:testid=[data-testid="todo-item"s] >> nth=1 >> internal:role=textbox[nam
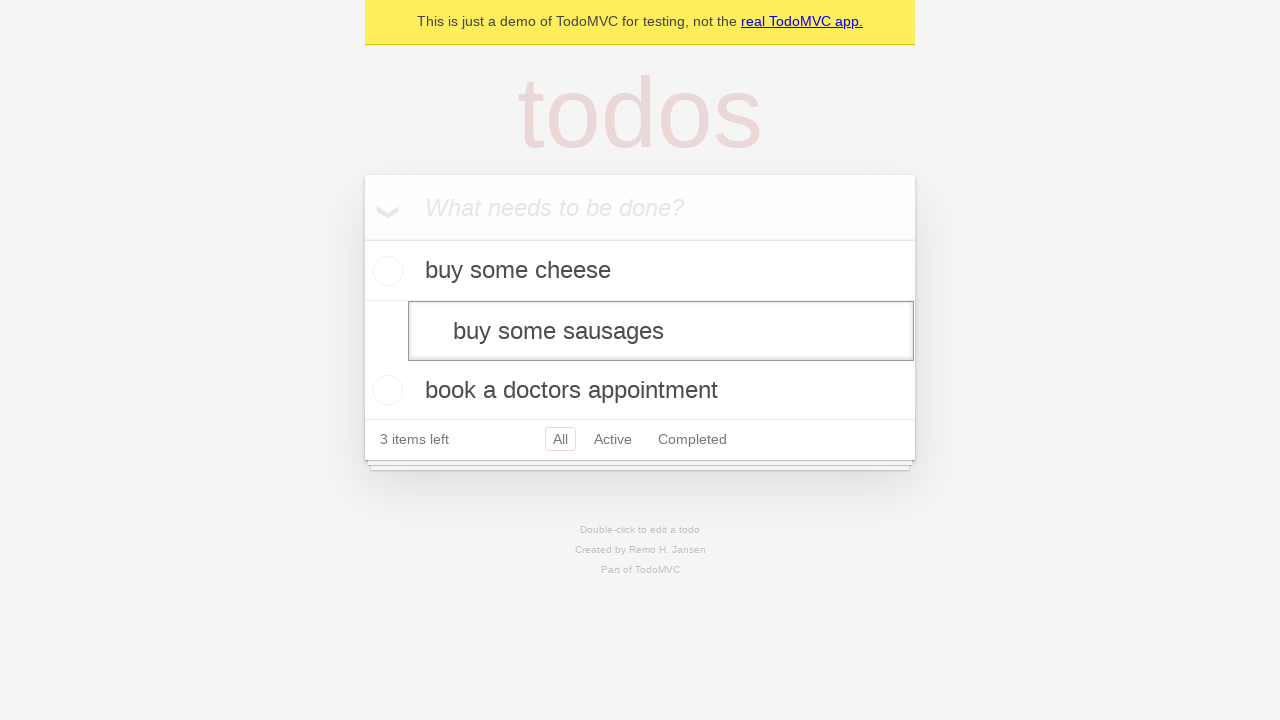

Pressed Enter to confirm edit and verify text was trimmed on internal:testid=[data-testid="todo-item"s] >> nth=1 >> internal:role=textbox[nam
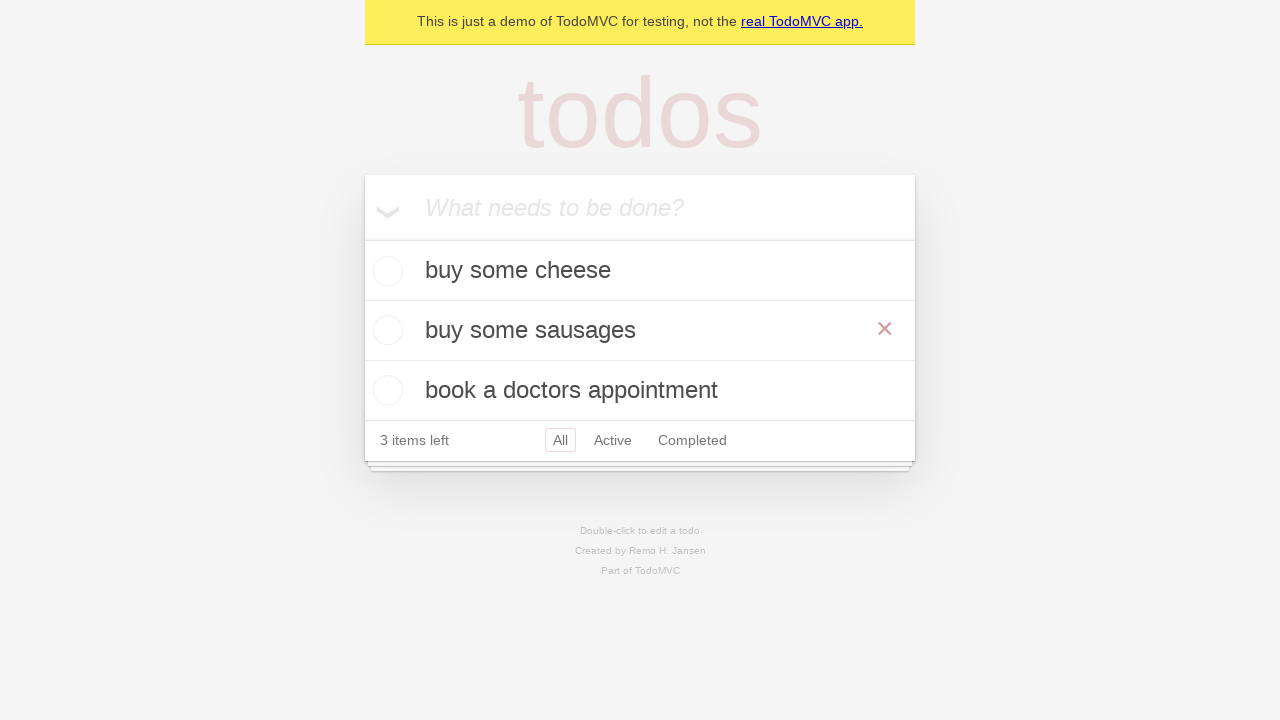

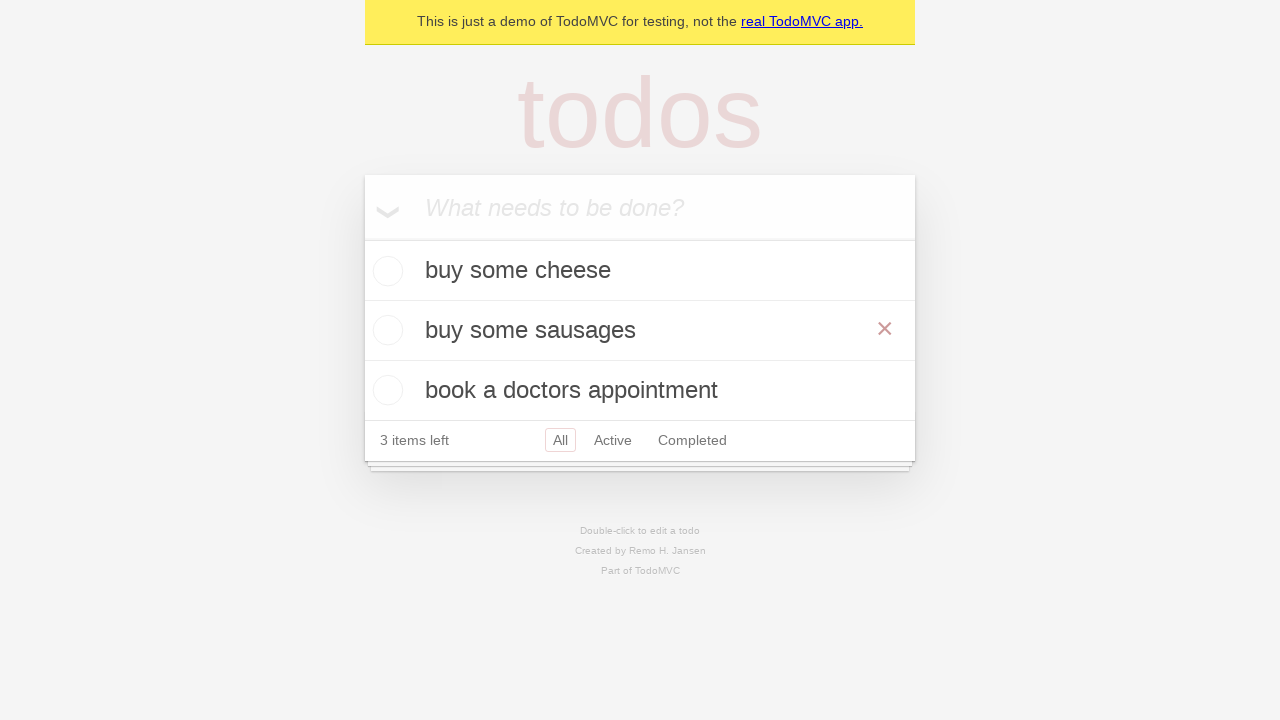